Tests drag and drop functionality on the jQuery UI droppable demo page by dragging an element and dropping it onto a target area within an iframe

Starting URL: http://jqueryui.com/droppable/

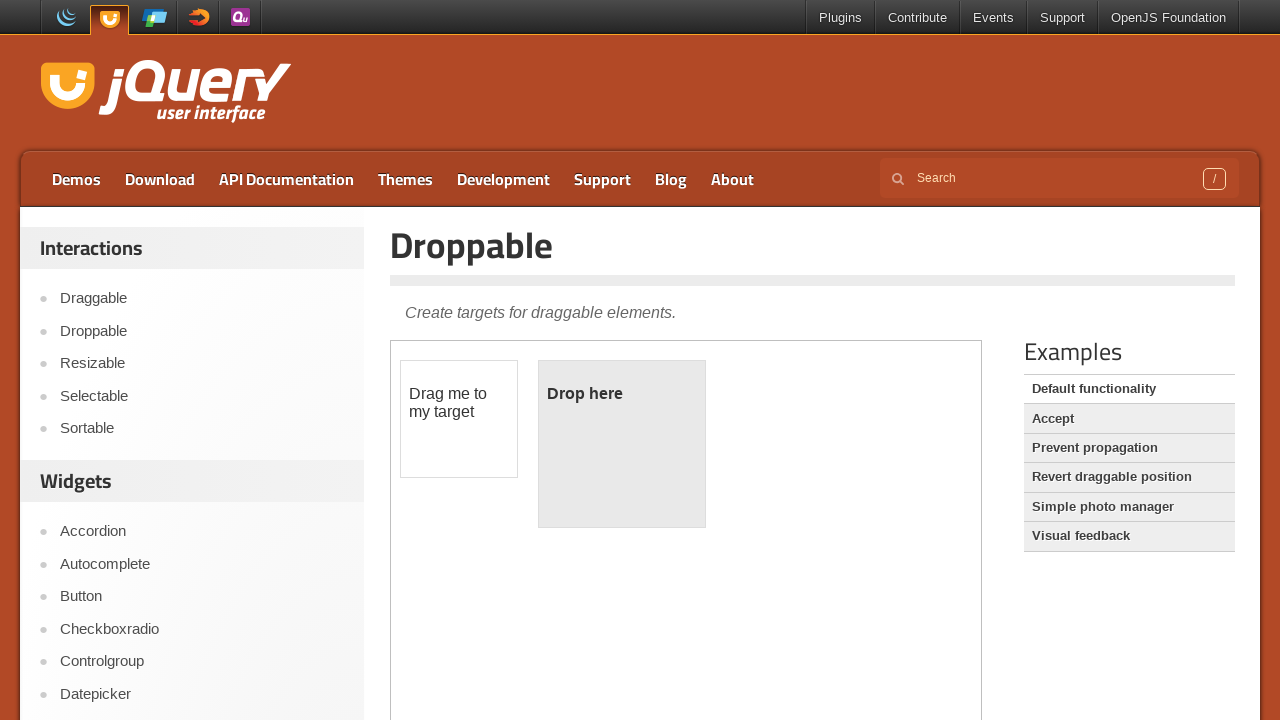

Located the demo iframe
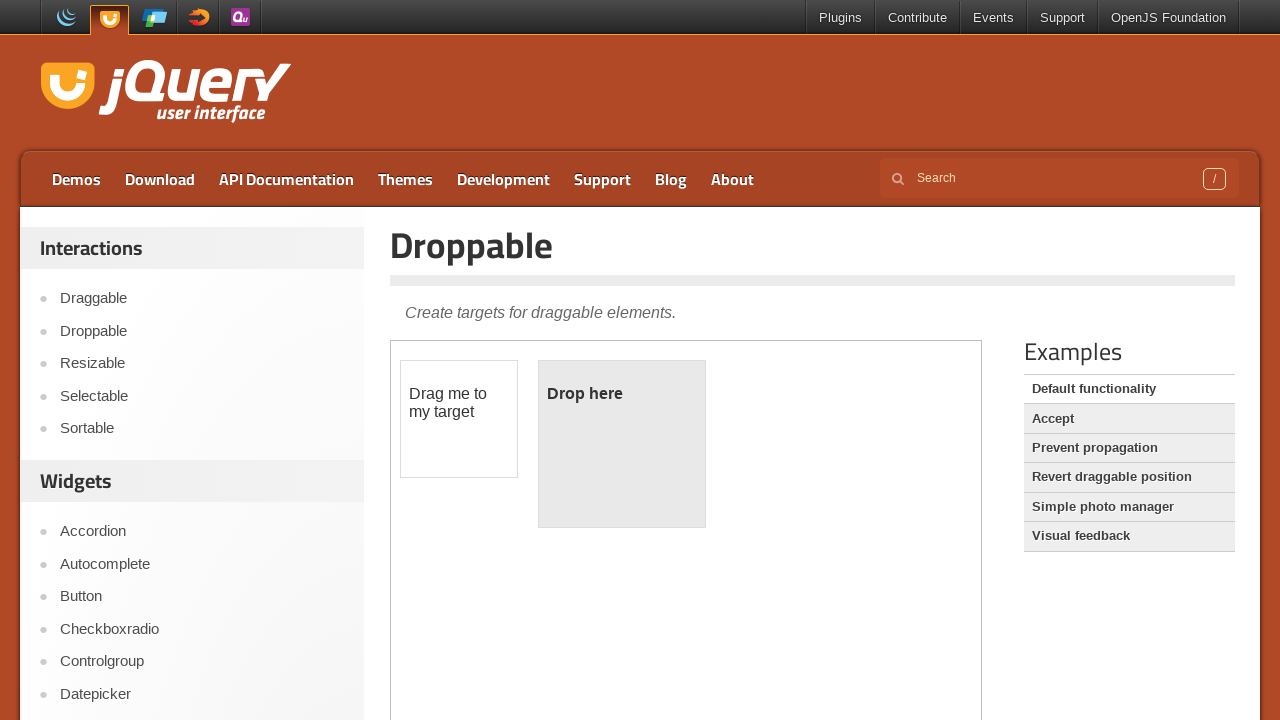

Located the draggable element within the iframe
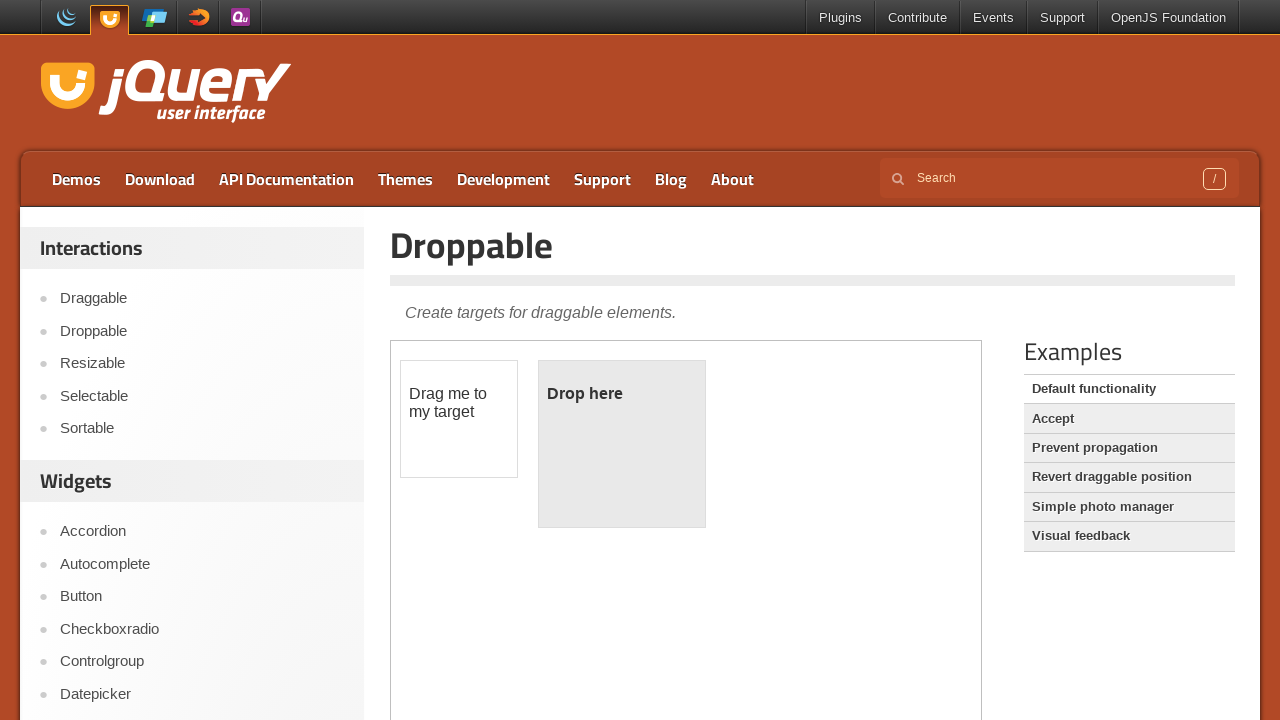

Located the droppable target element within the iframe
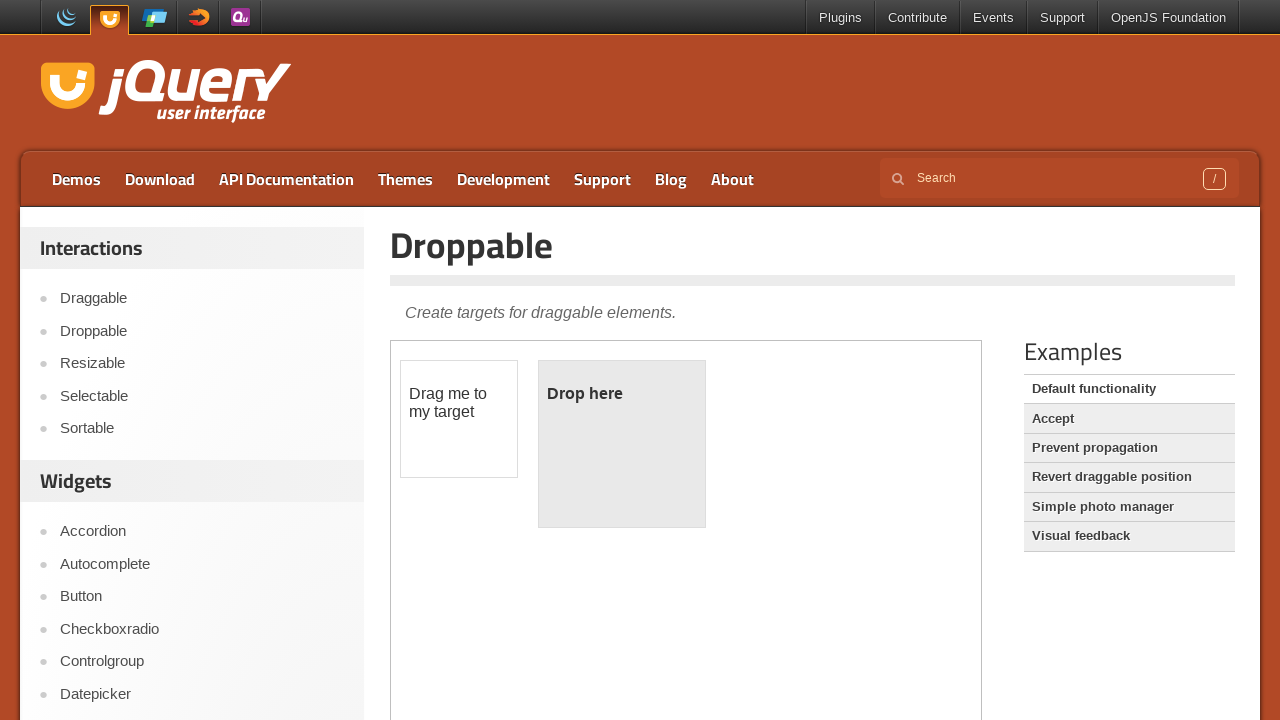

Dragged the element and dropped it onto the target area at (622, 444)
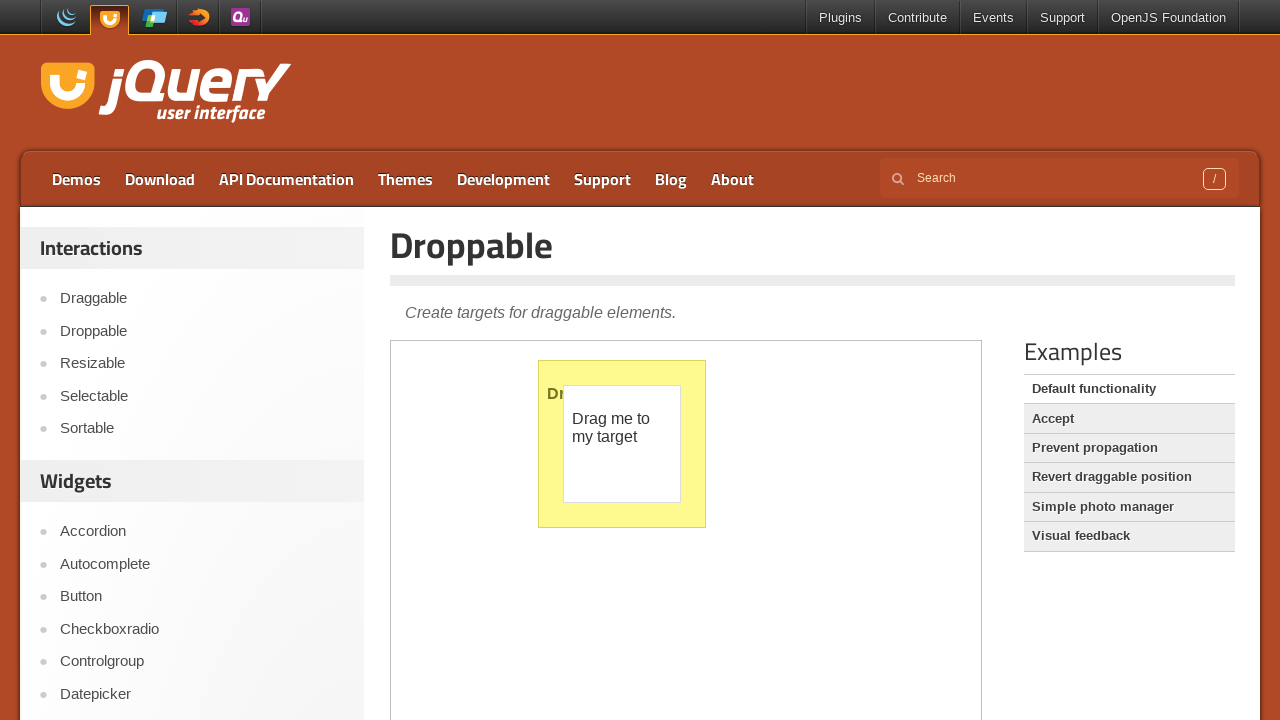

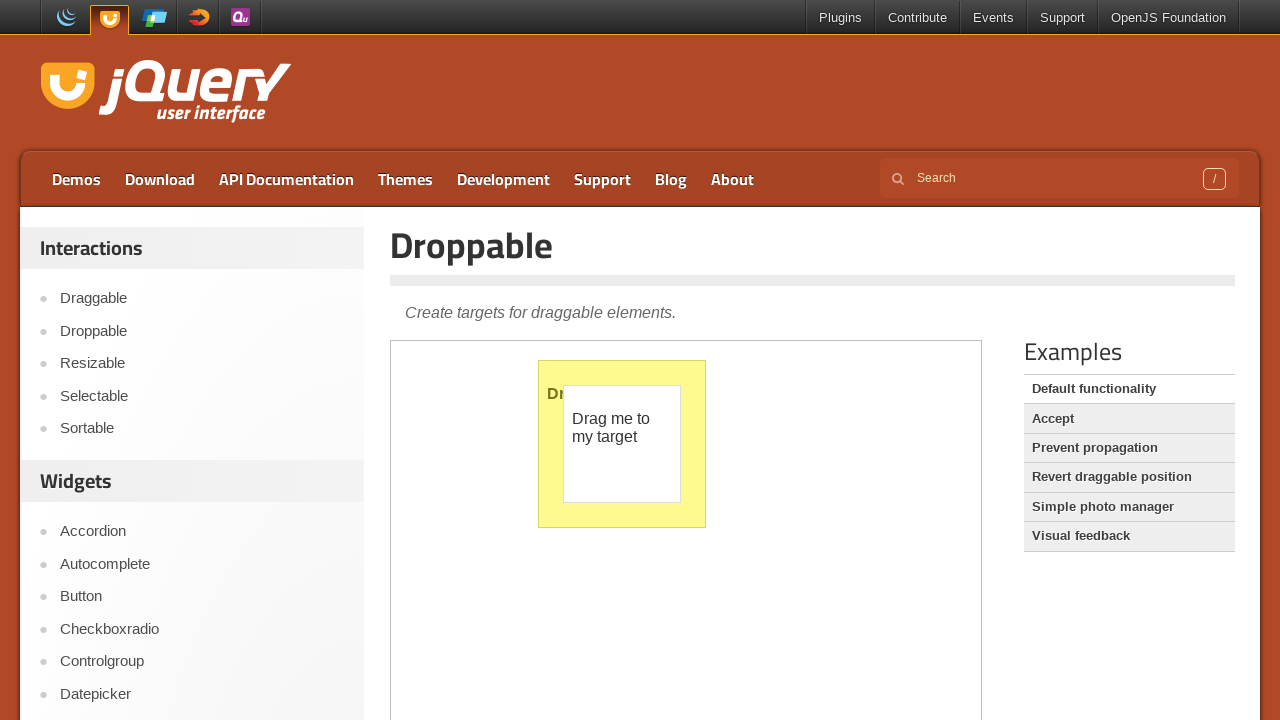